Tests radio button functionality by clicking on various radio buttons (hockey, football, yellow) and verifying they become selected on a practice page.

Starting URL: https://practice.cydeo.com/radio_buttons

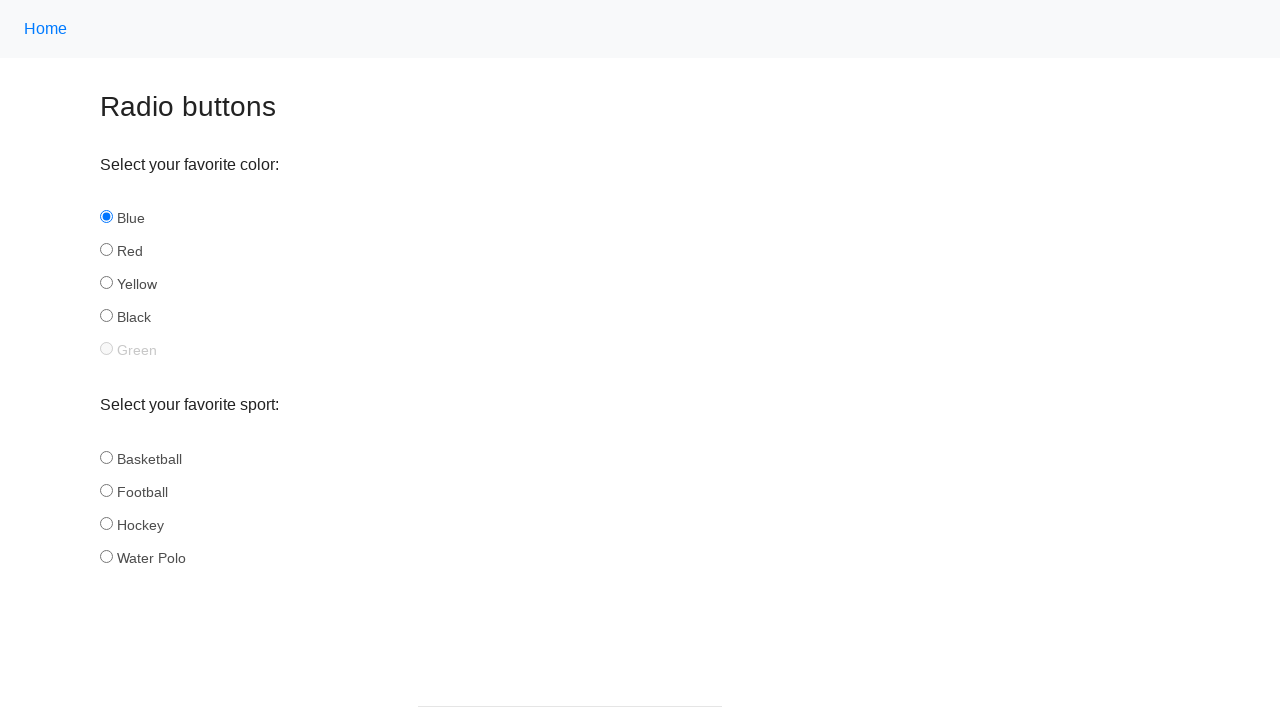

Clicked hockey radio button in sport group at (106, 523) on input[name='sport'][id='hockey']
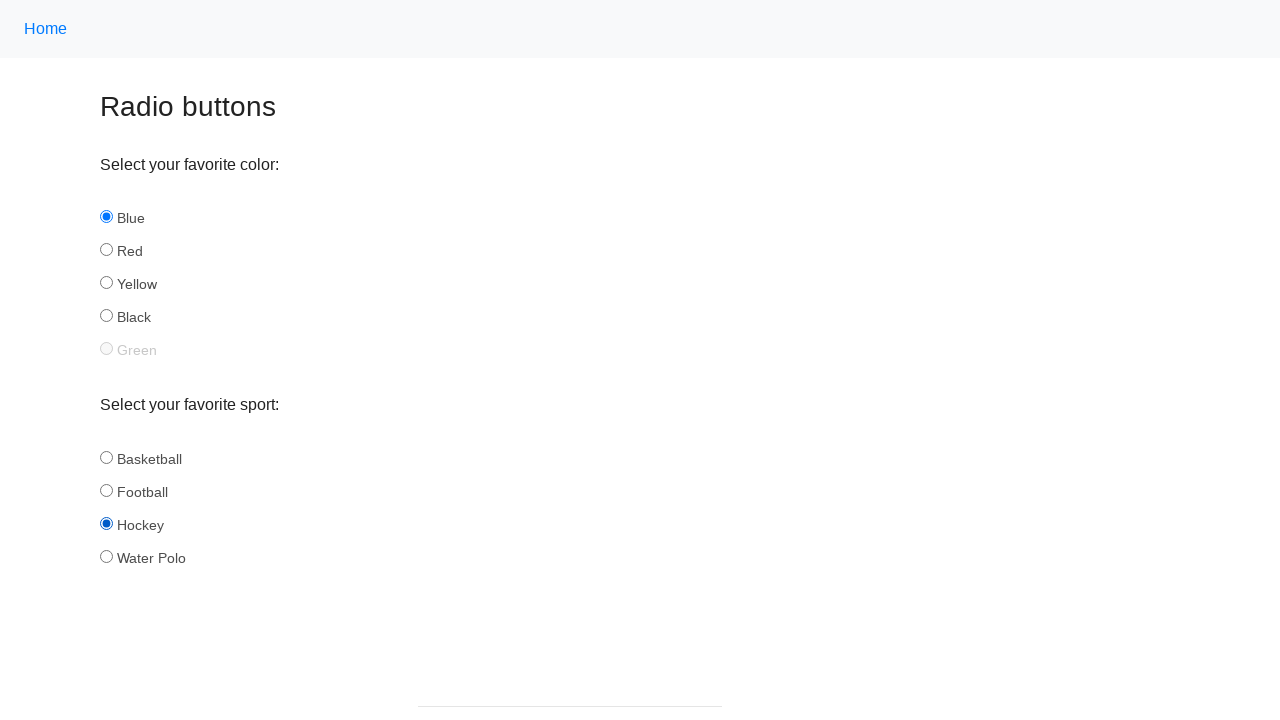

Verified hockey radio button is checked
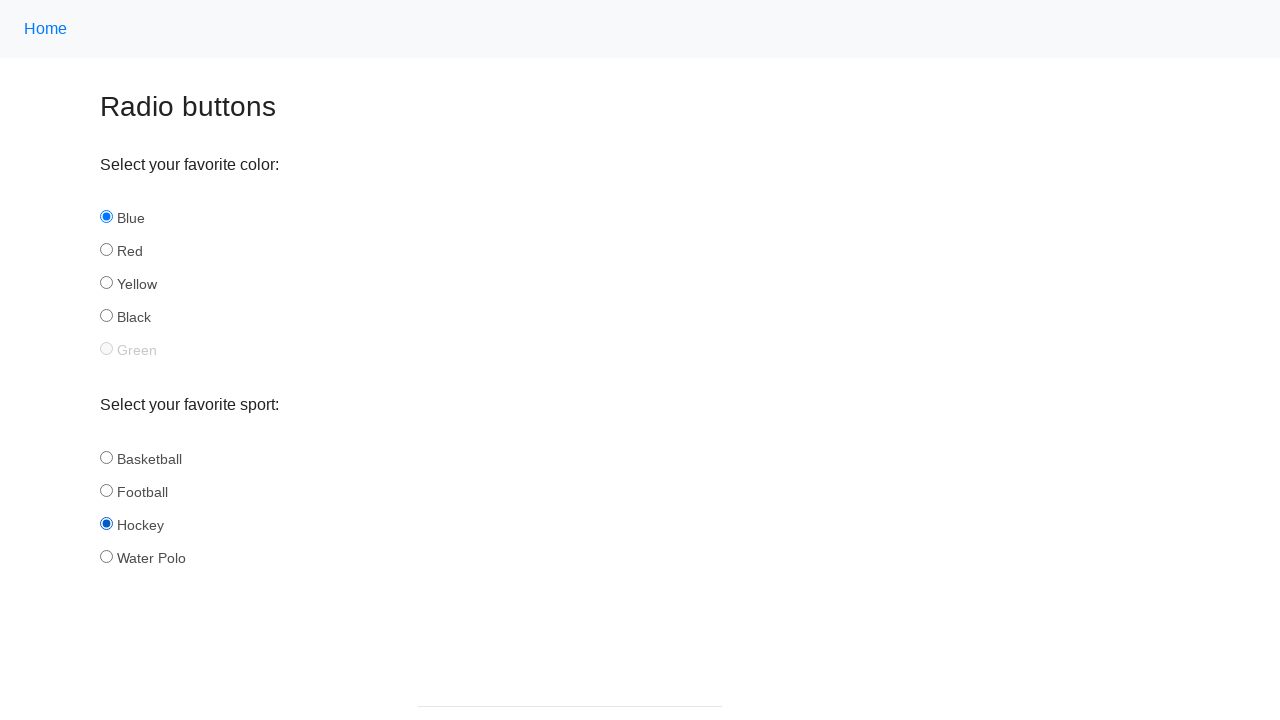

Clicked football radio button in sport group at (106, 490) on input[name='sport'][id='football']
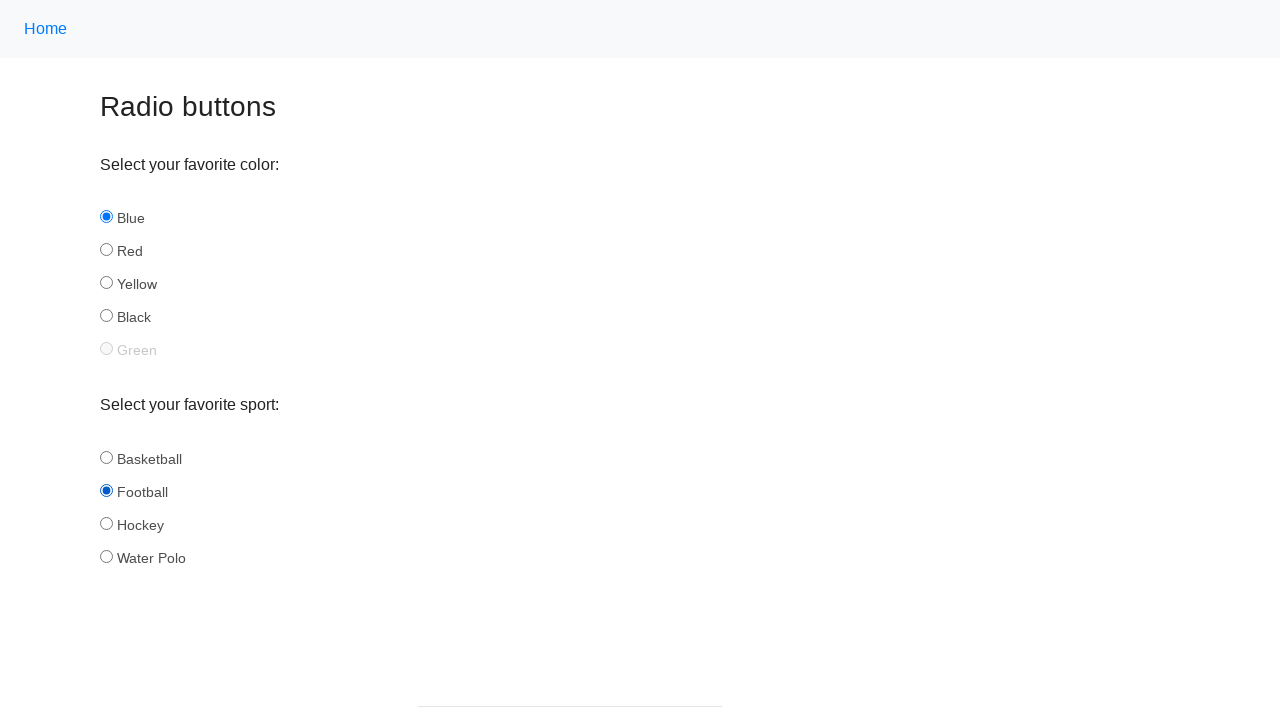

Verified football radio button is checked
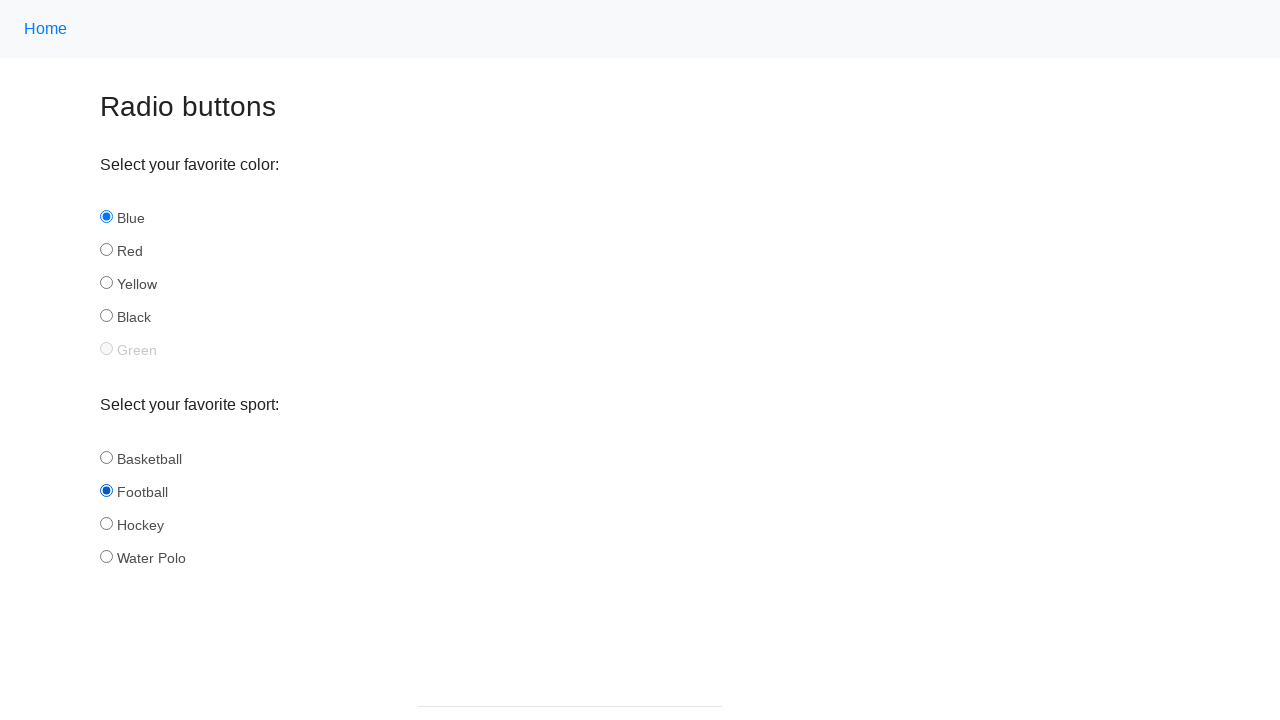

Clicked yellow radio button in color group at (106, 283) on input[name='color'][id='yellow']
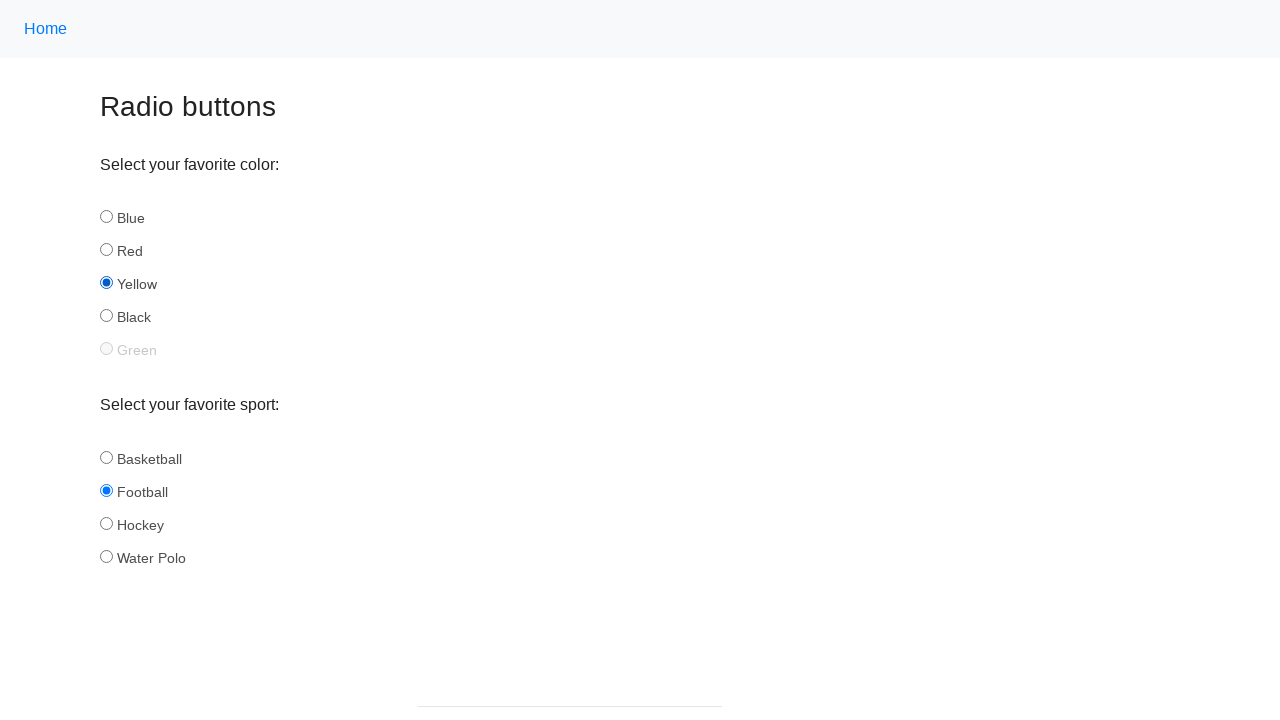

Verified yellow radio button is checked
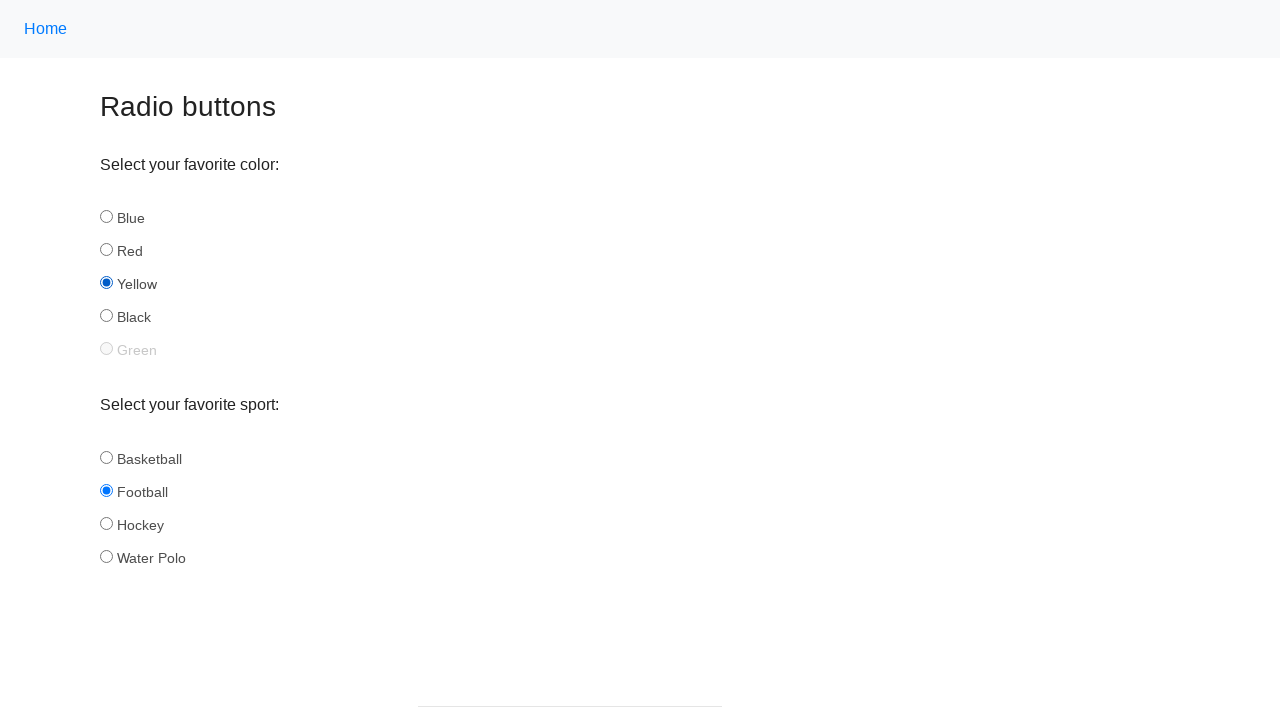

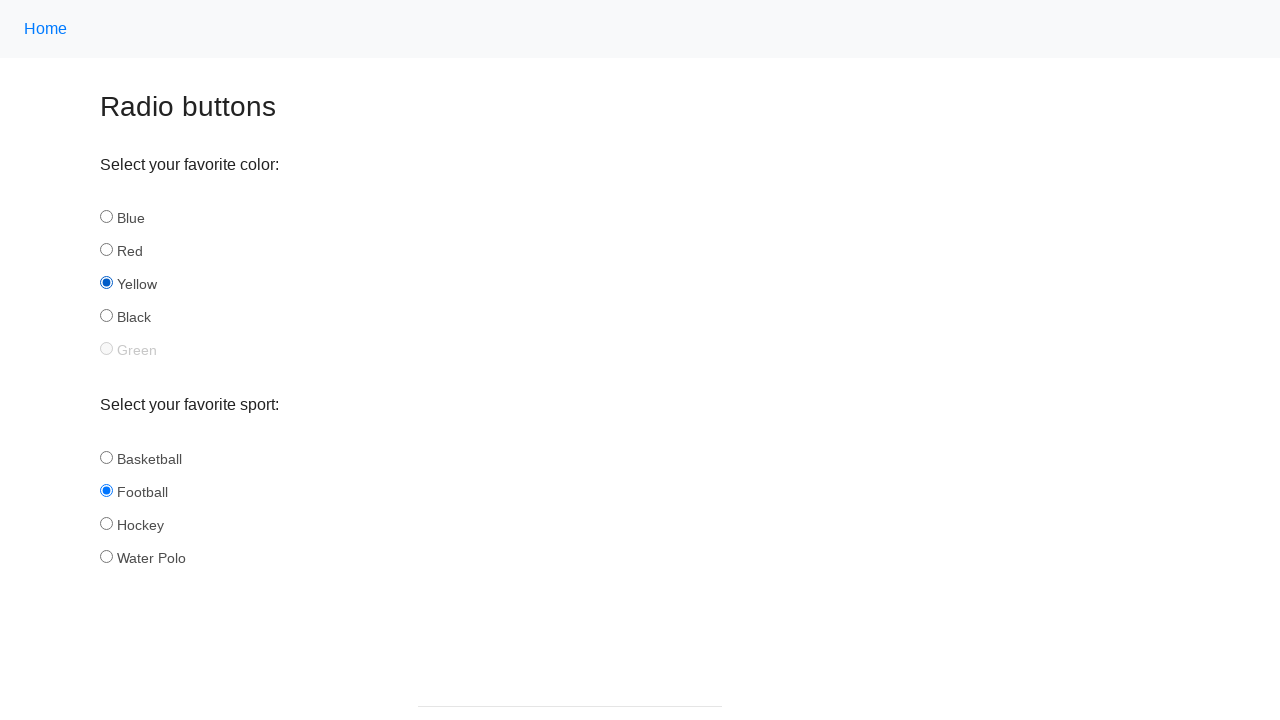